Tests clicking on multiple checkbox elements for the Days selection

Starting URL: https://testautomationpractice.blogspot.com/

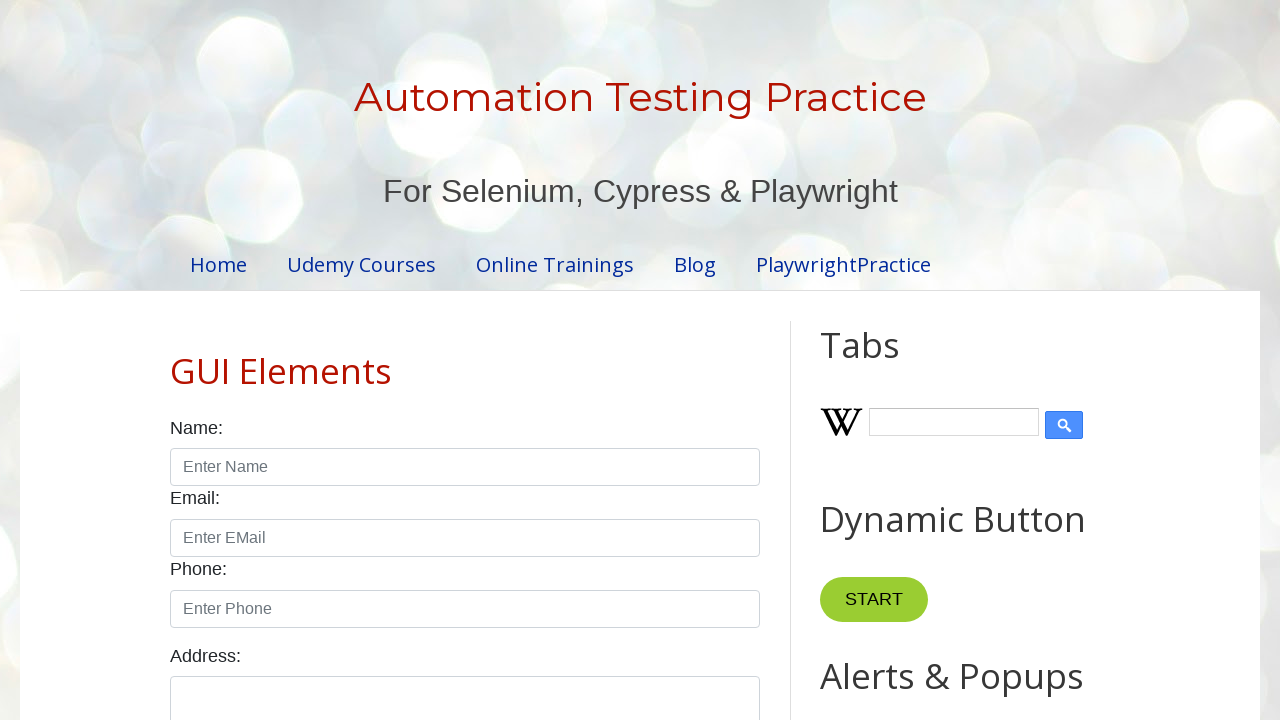

Located all day checkboxes using XPath selector
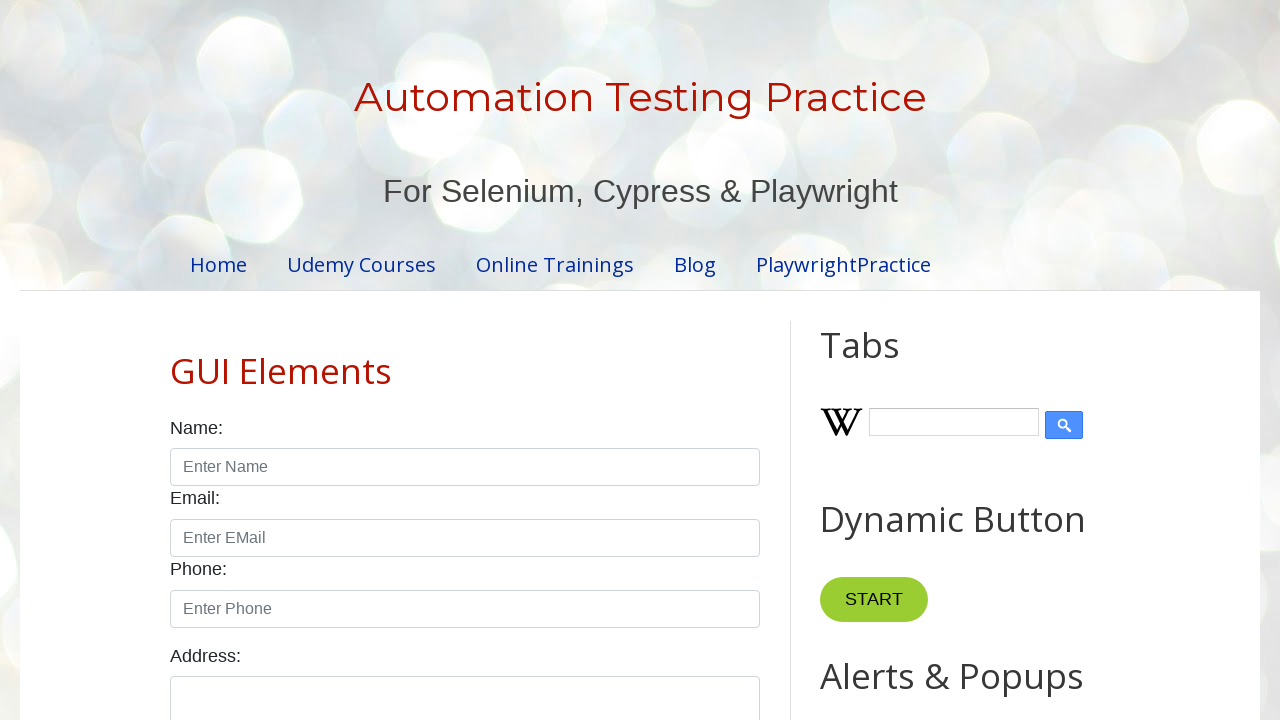

Found 7 day checkboxes to select
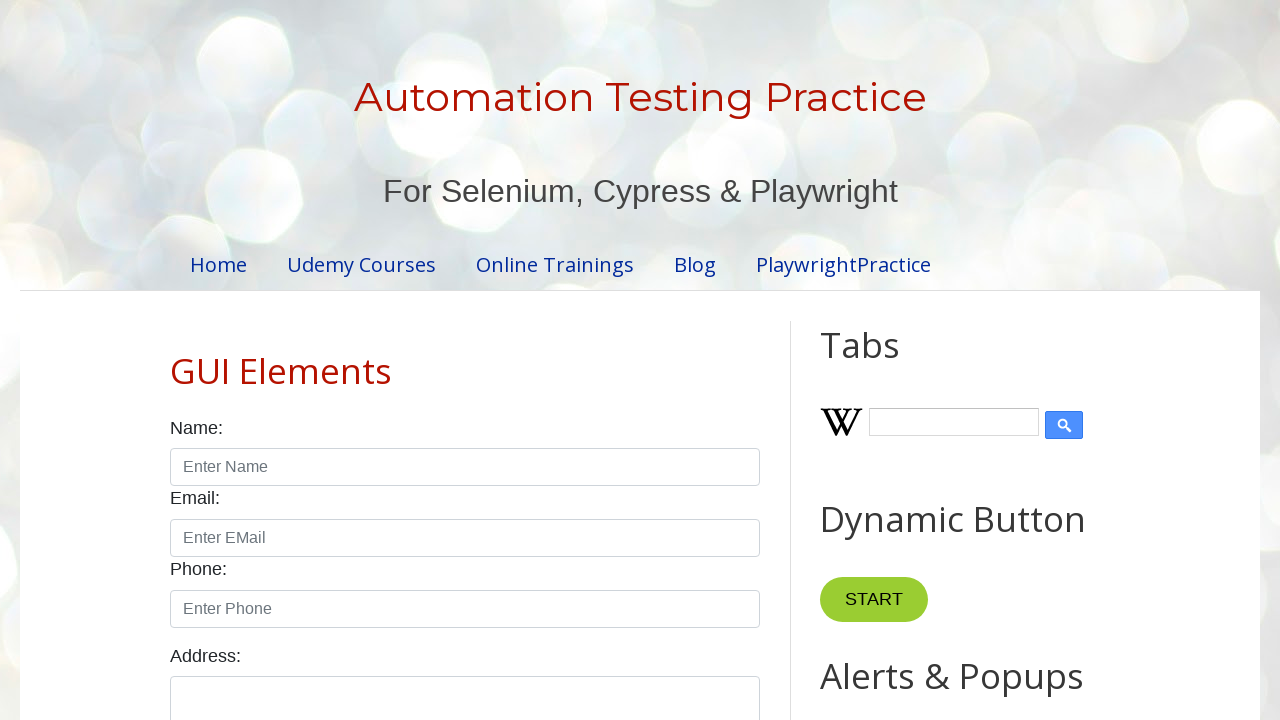

Clicked day checkbox 1 of 7 at (176, 360) on xpath=//label[text()='Days:']//..//input[@type='checkbox'] >> nth=0
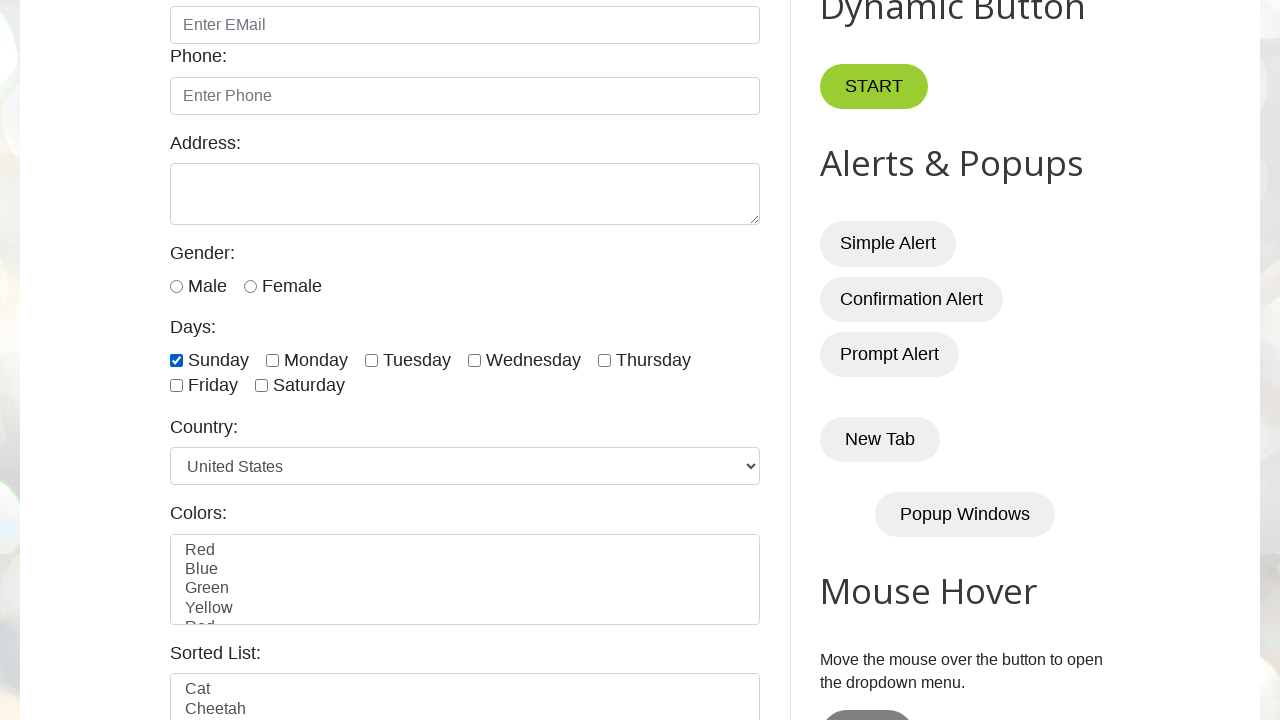

Clicked day checkbox 2 of 7 at (272, 360) on xpath=//label[text()='Days:']//..//input[@type='checkbox'] >> nth=1
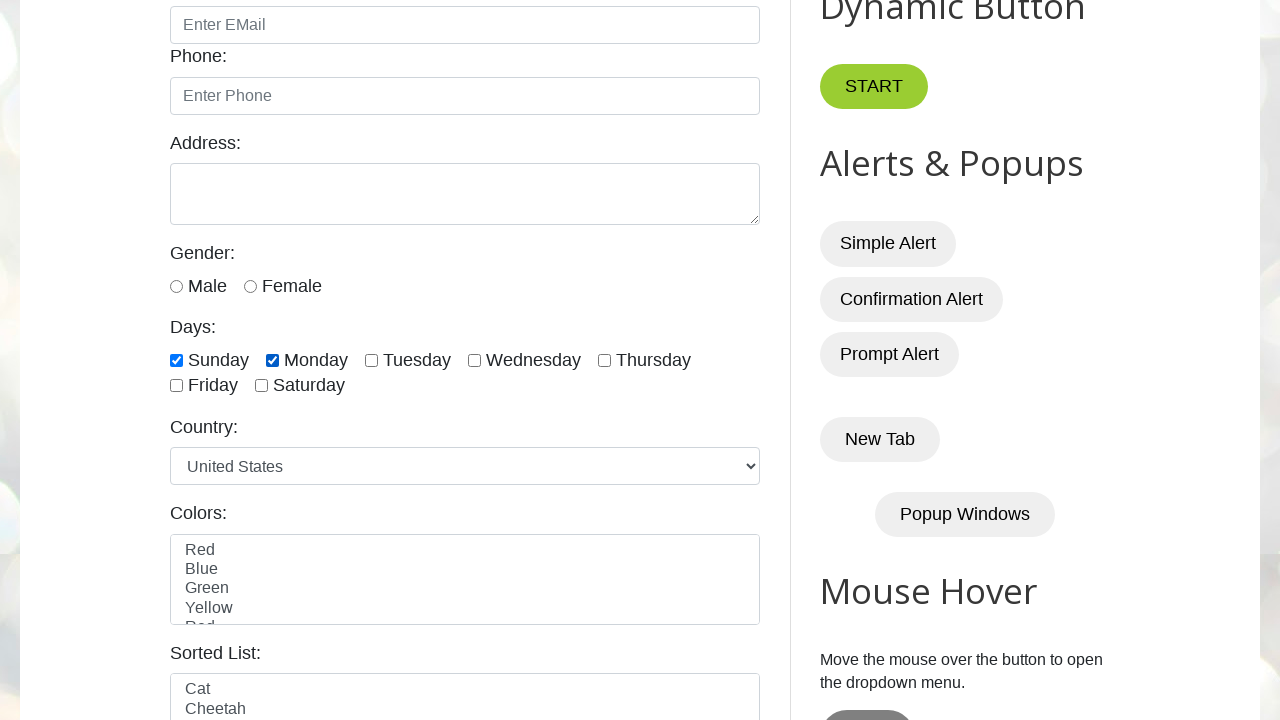

Clicked day checkbox 3 of 7 at (372, 360) on xpath=//label[text()='Days:']//..//input[@type='checkbox'] >> nth=2
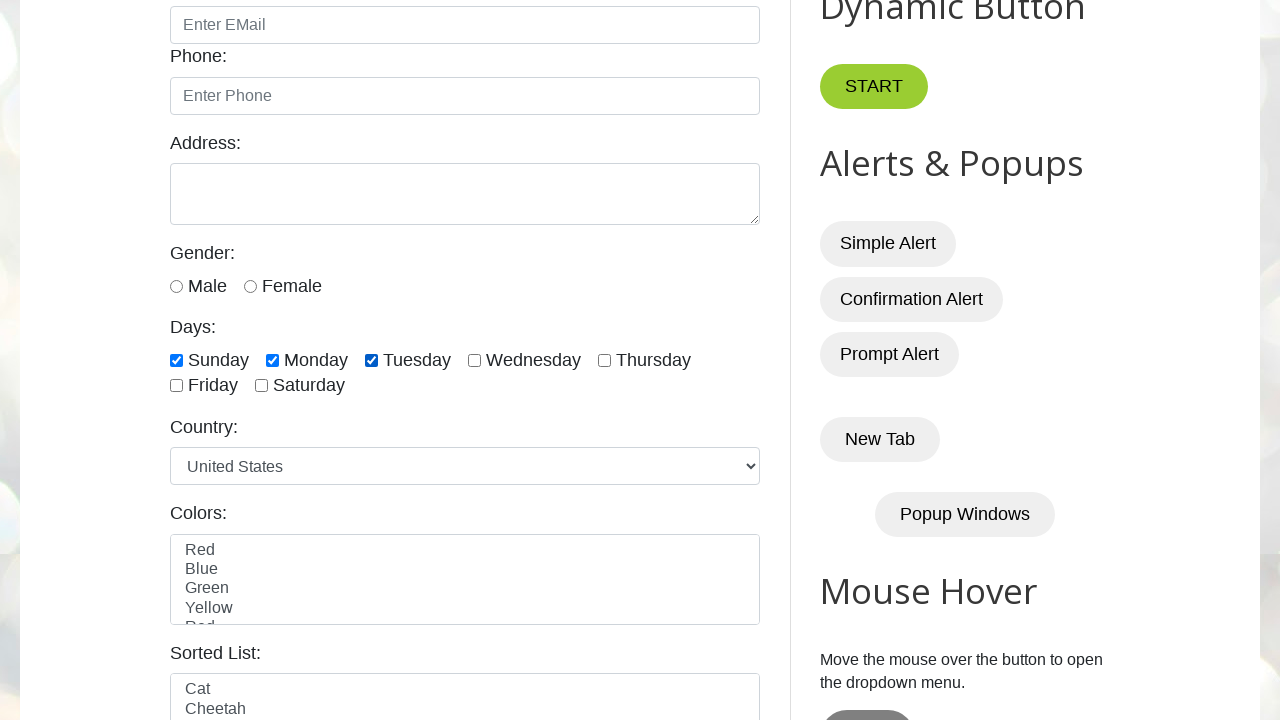

Clicked day checkbox 4 of 7 at (474, 360) on xpath=//label[text()='Days:']//..//input[@type='checkbox'] >> nth=3
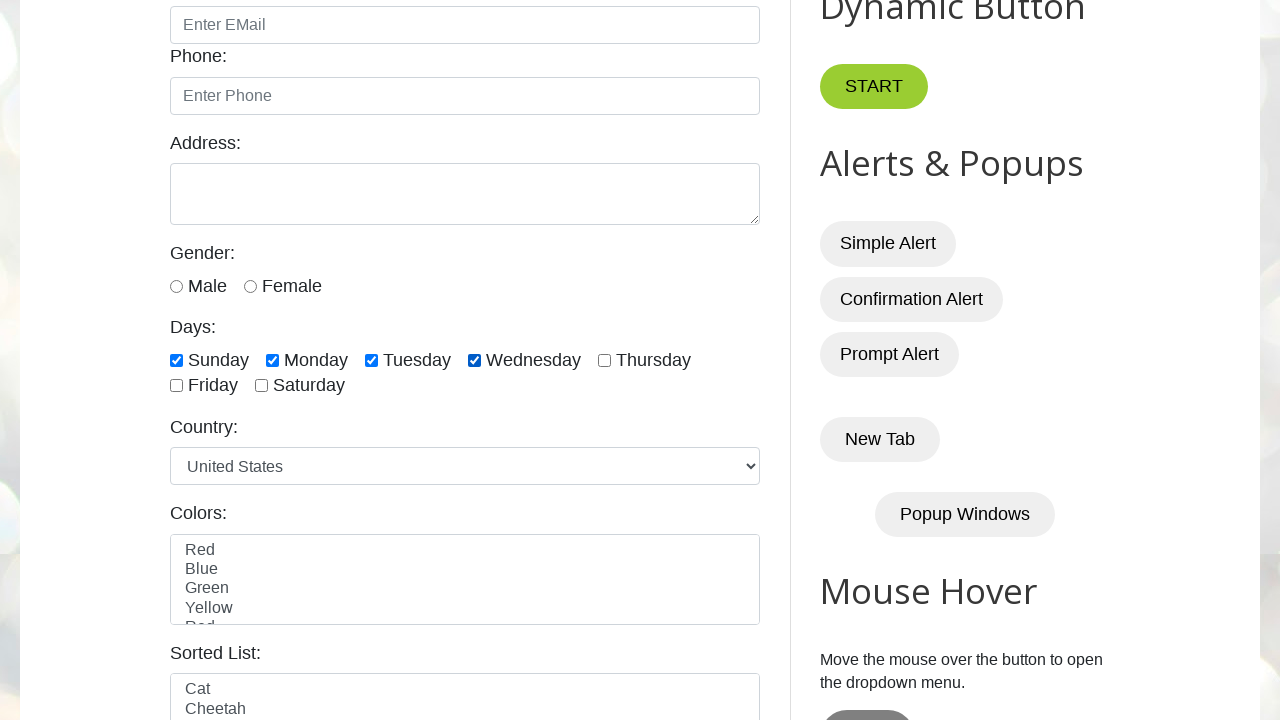

Clicked day checkbox 5 of 7 at (604, 360) on xpath=//label[text()='Days:']//..//input[@type='checkbox'] >> nth=4
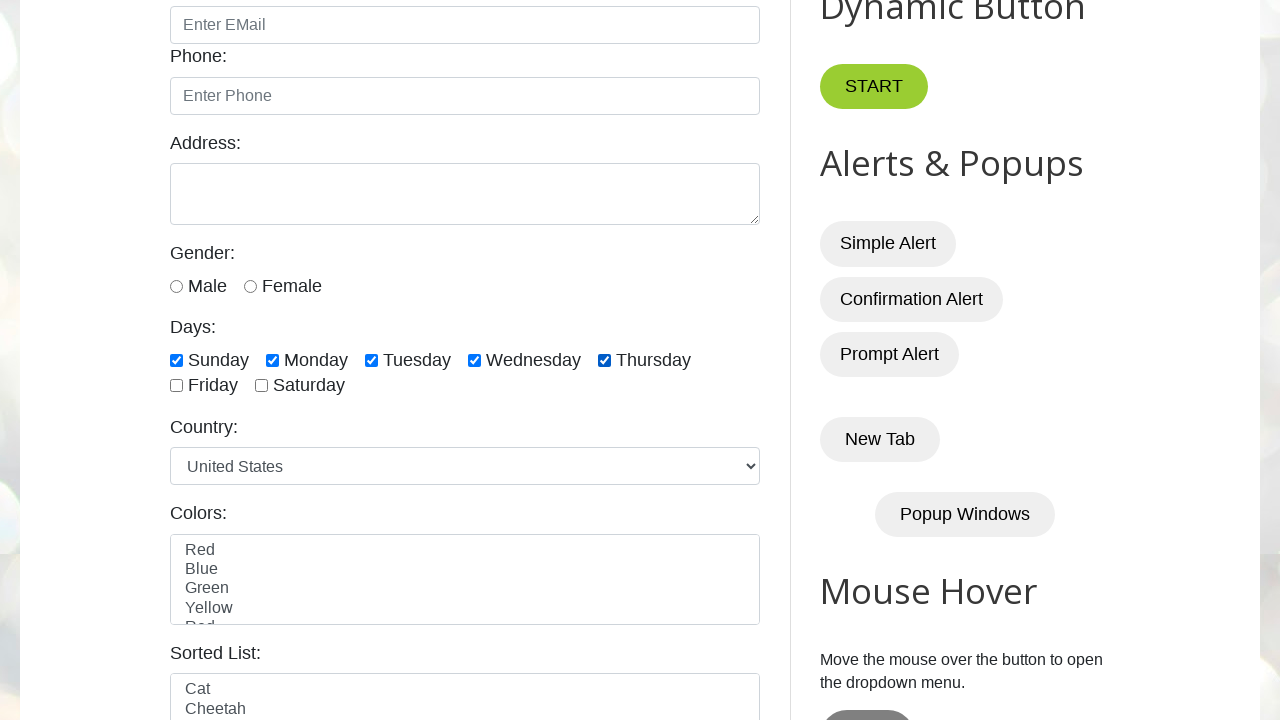

Clicked day checkbox 6 of 7 at (176, 386) on xpath=//label[text()='Days:']//..//input[@type='checkbox'] >> nth=5
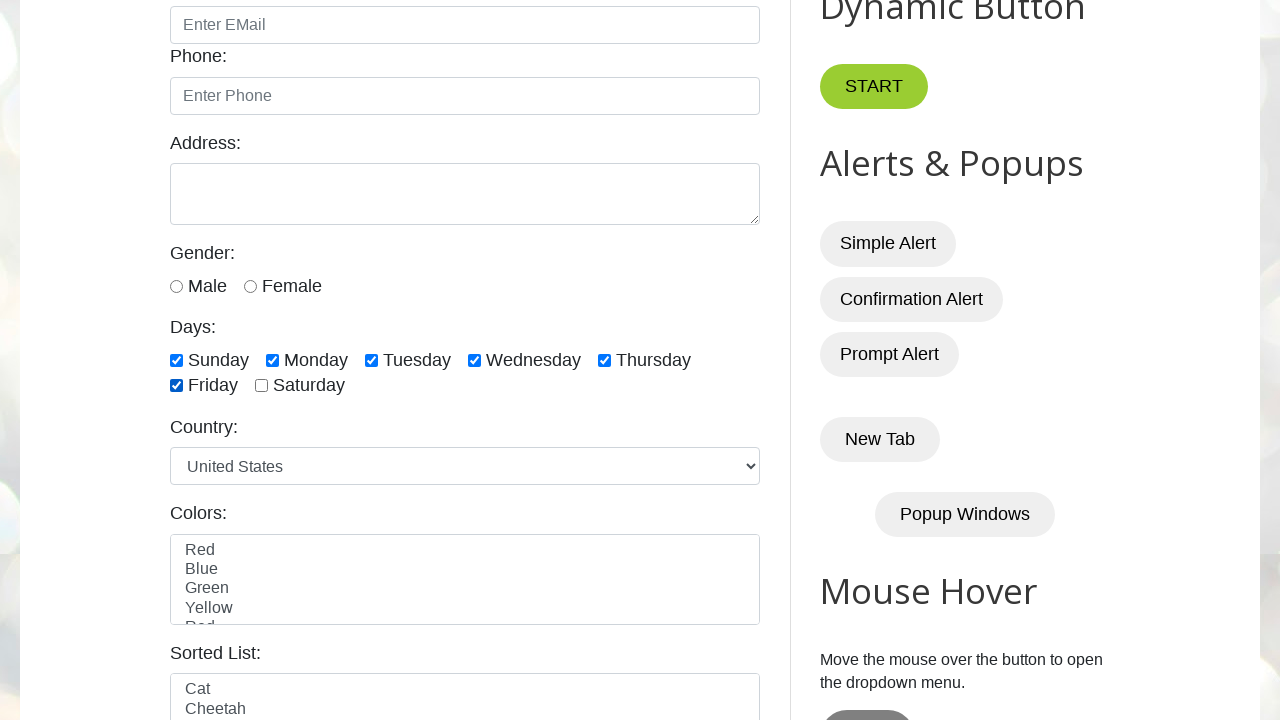

Clicked day checkbox 7 of 7 at (262, 386) on xpath=//label[text()='Days:']//..//input[@type='checkbox'] >> nth=6
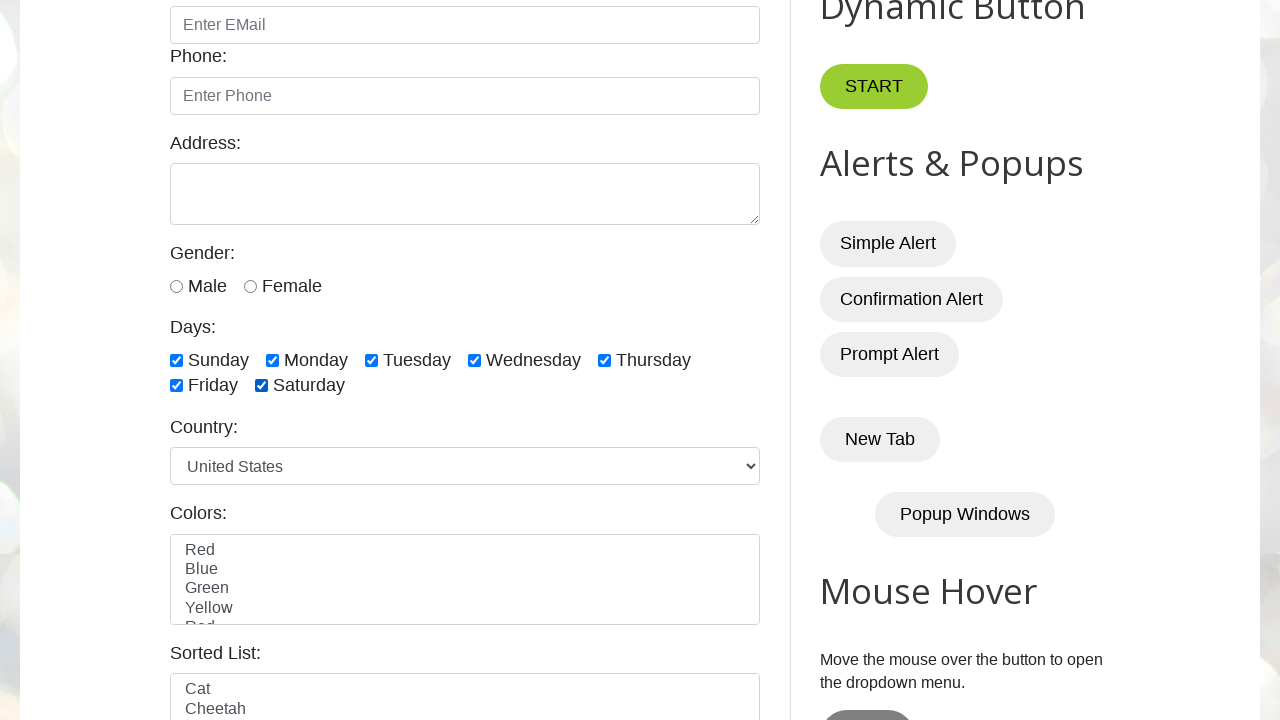

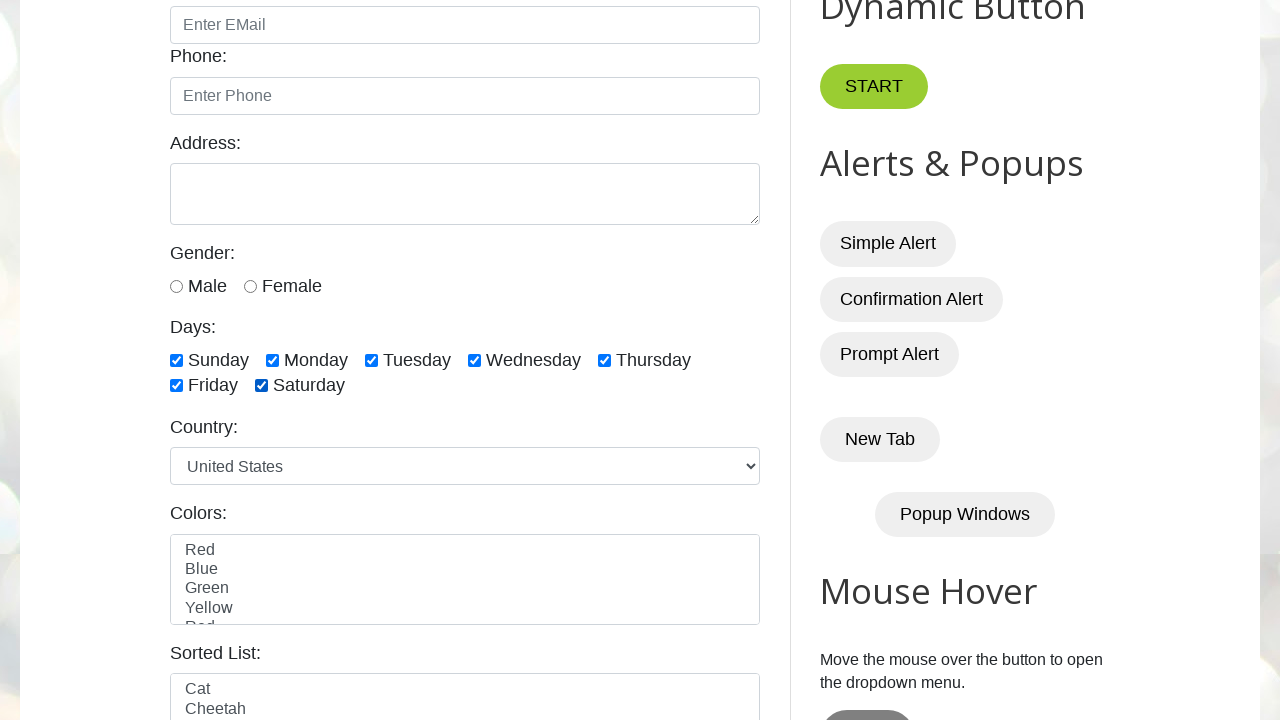